Tests browser window handling by navigating to the Alerts, Frame & Windows section, opening new tabs and windows, verifying the URLs of the opened pages, and switching between them.

Starting URL: https://demoqa.com/

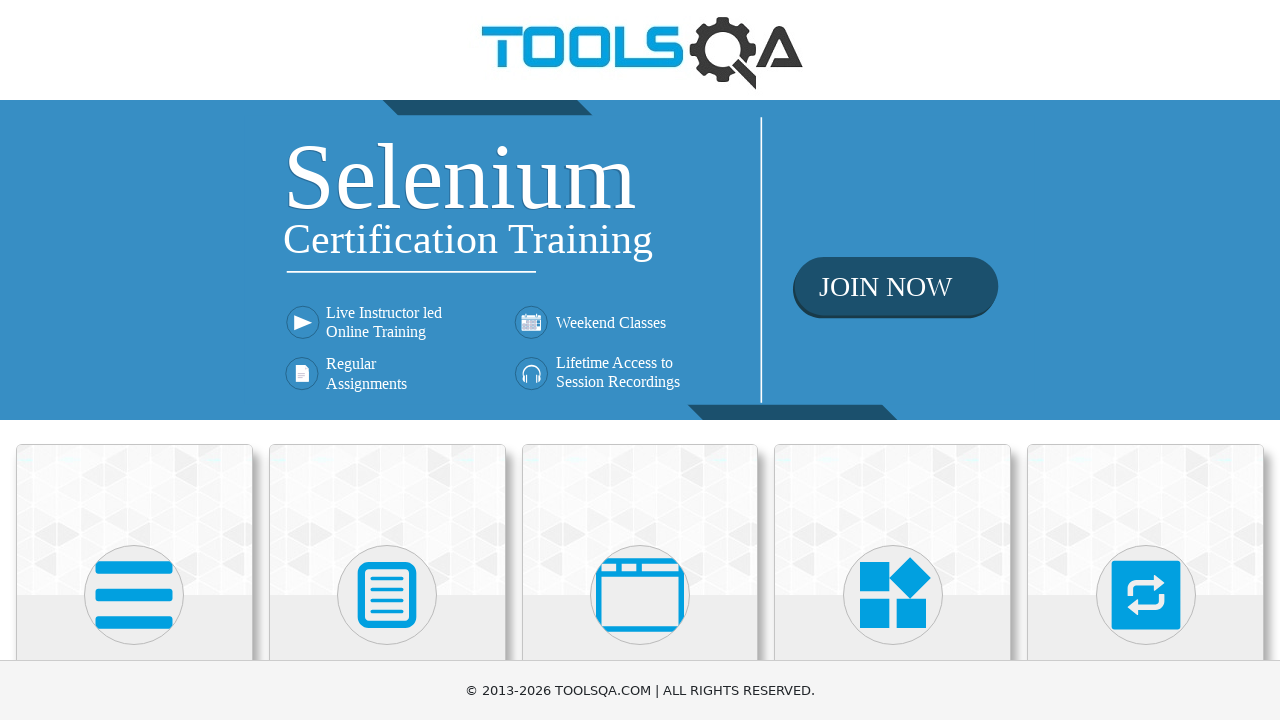

Clicked on 'Alerts, Frame & Windows' section at (640, 360) on xpath=//h5[text()='Alerts, Frame & Windows']
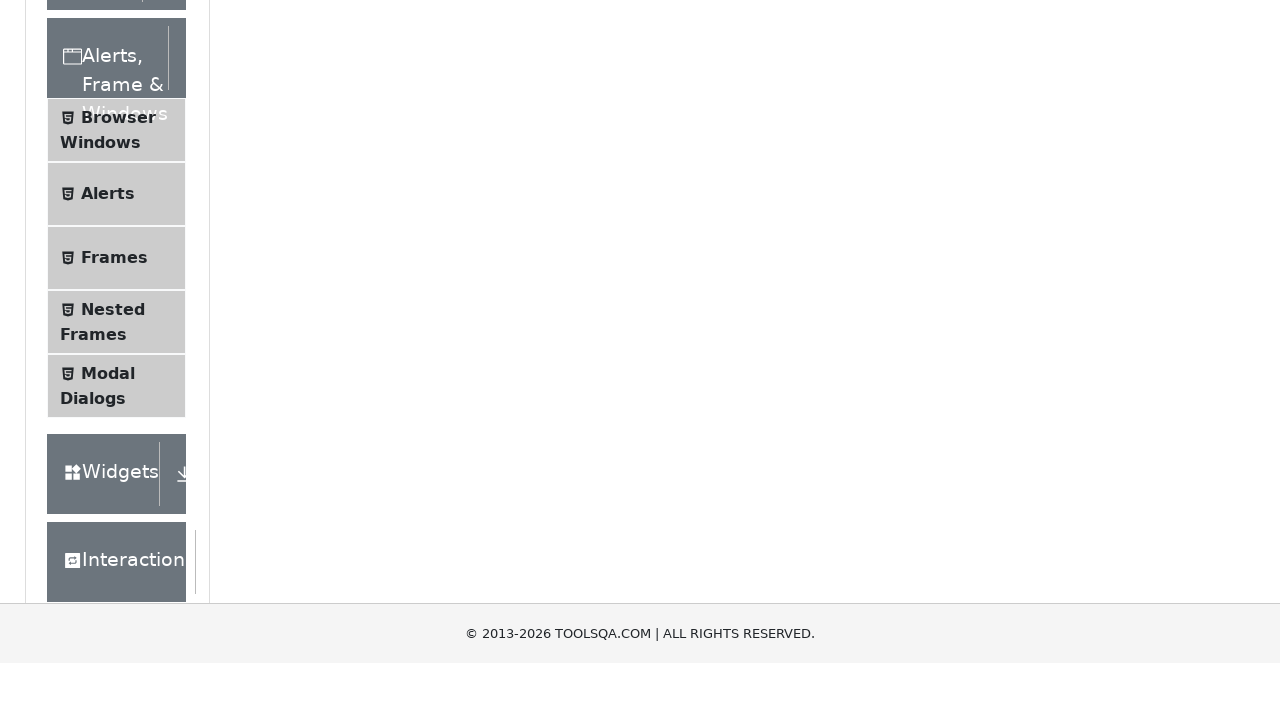

Clicked on 'Browser Windows' option at (118, 424) on xpath=//span[text()='Browser Windows']
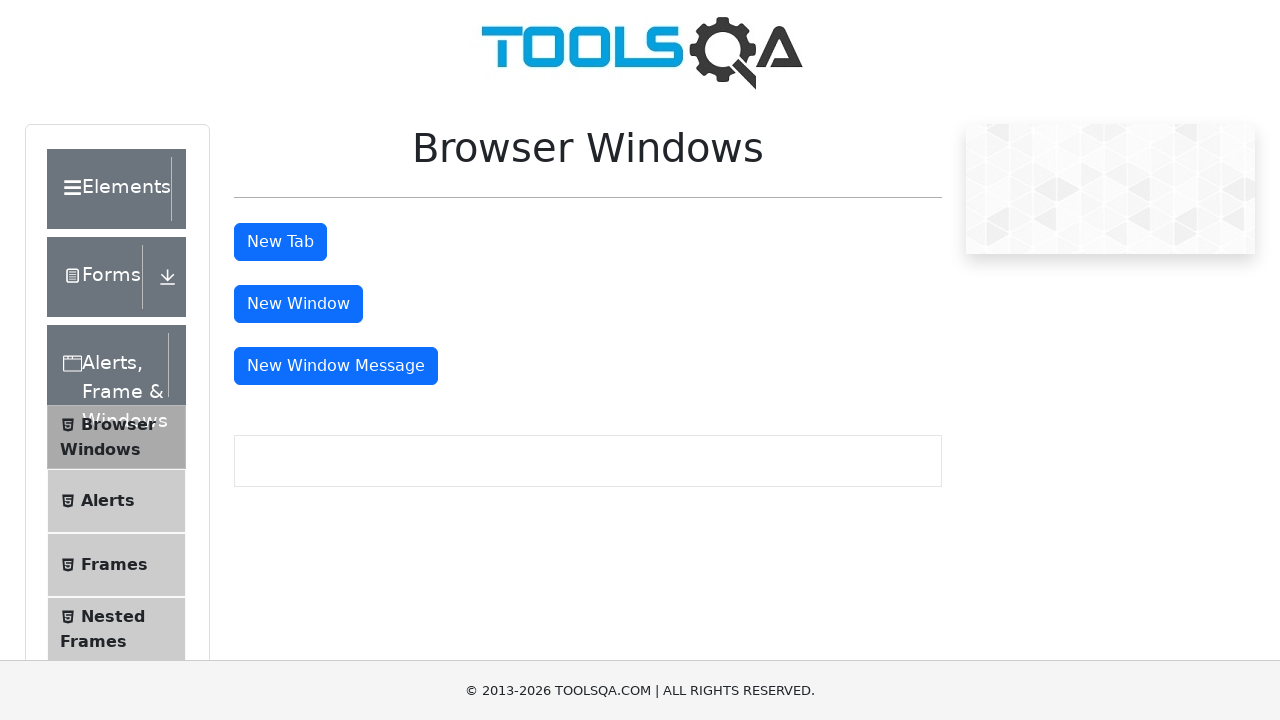

Waited for Browser Windows page to load
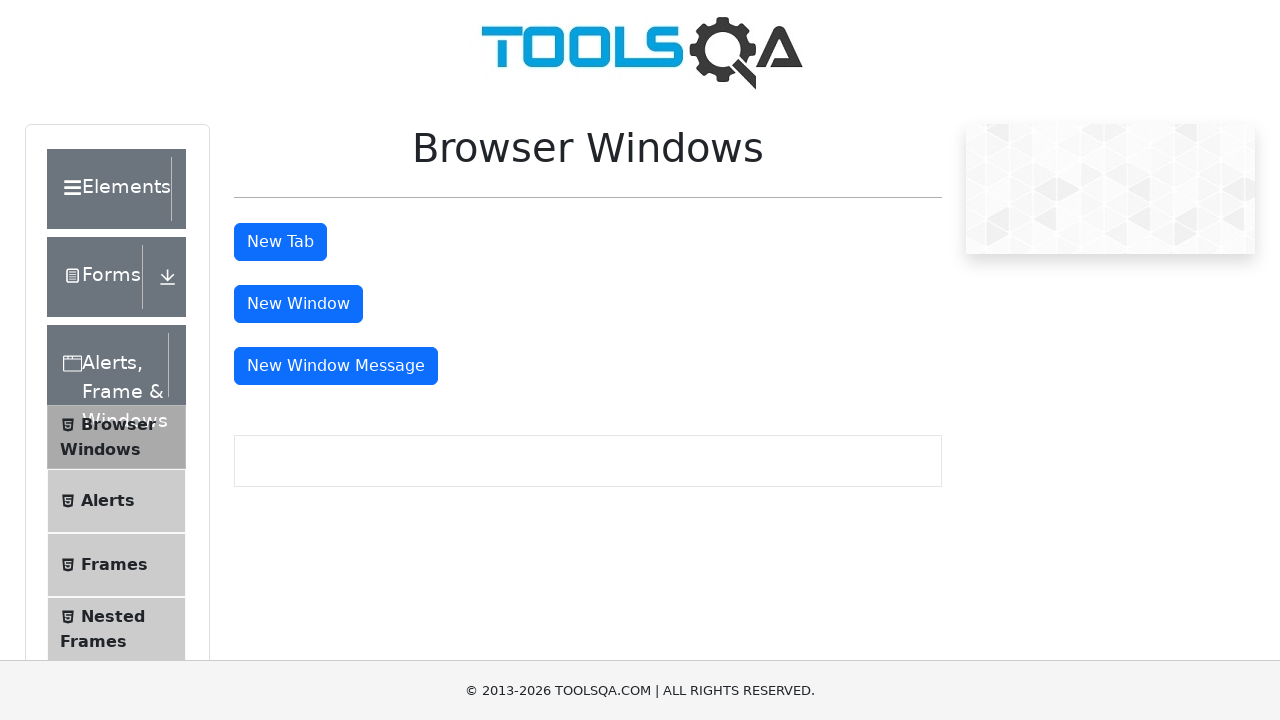

Clicked 'New Tab' button at (280, 242) on #tabButton
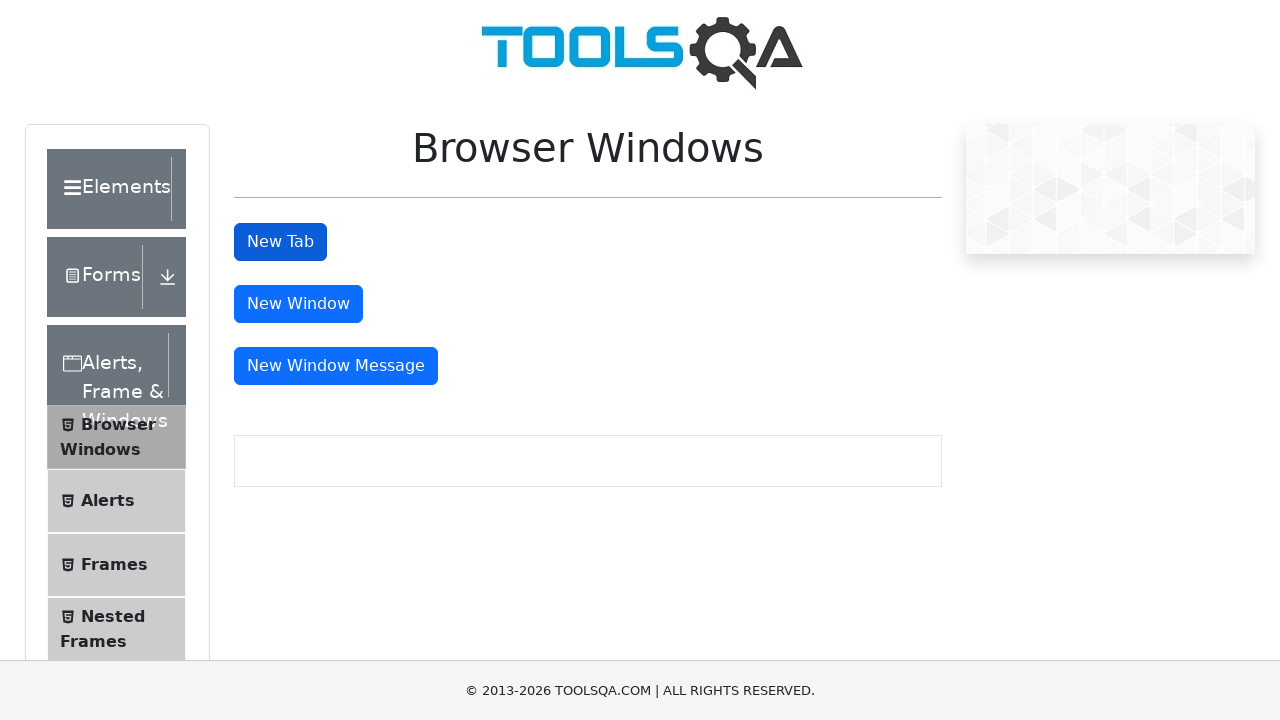

New tab loaded and ready
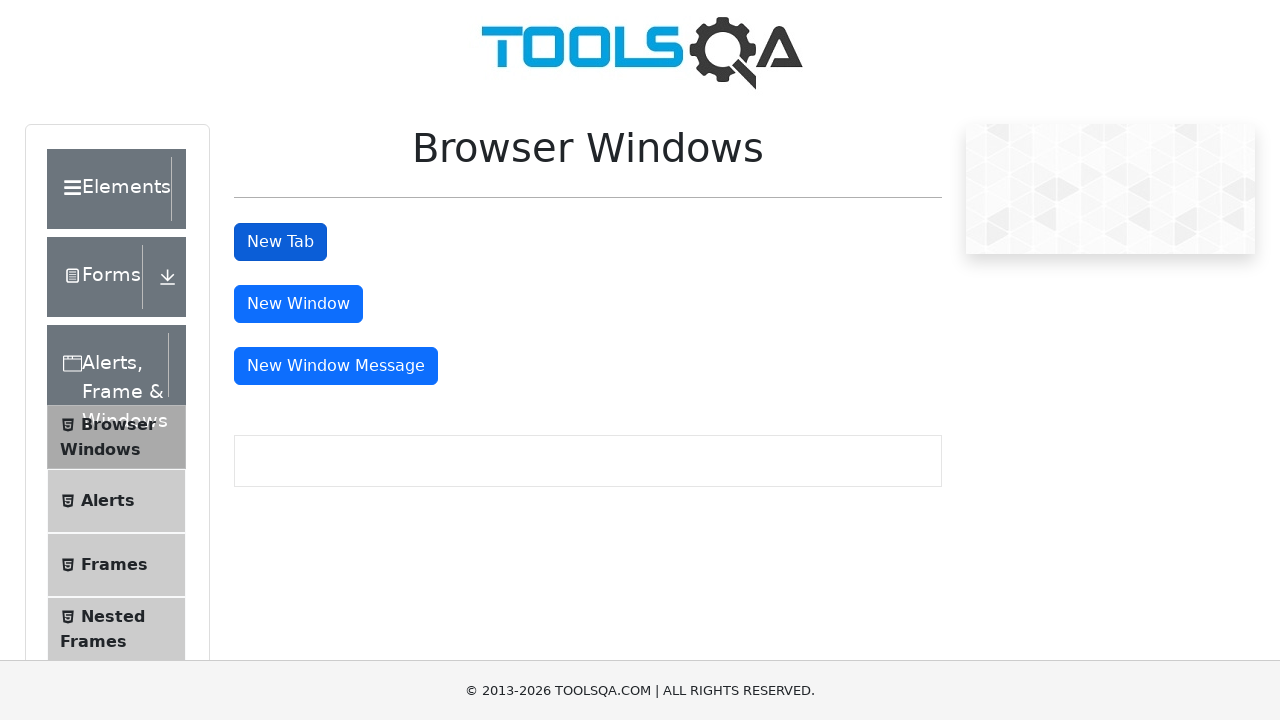

Verified new tab URL is 'https://demoqa.com/sample'
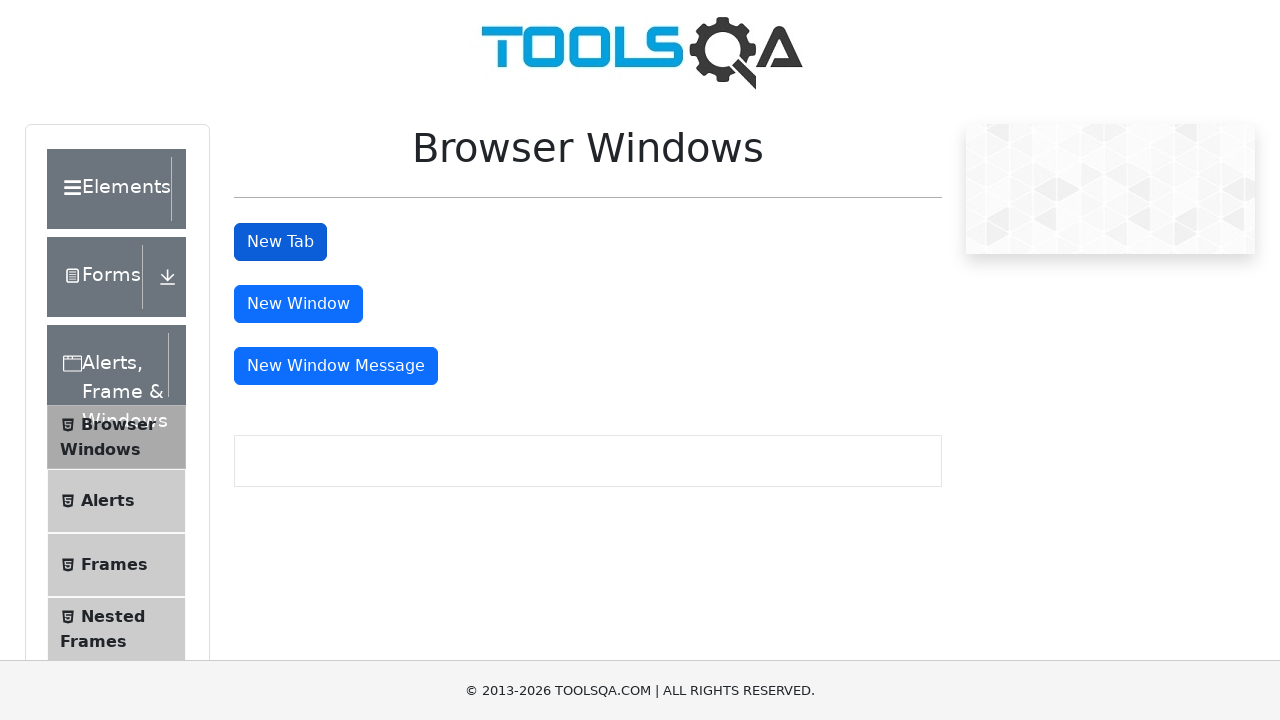

Closed the new tab
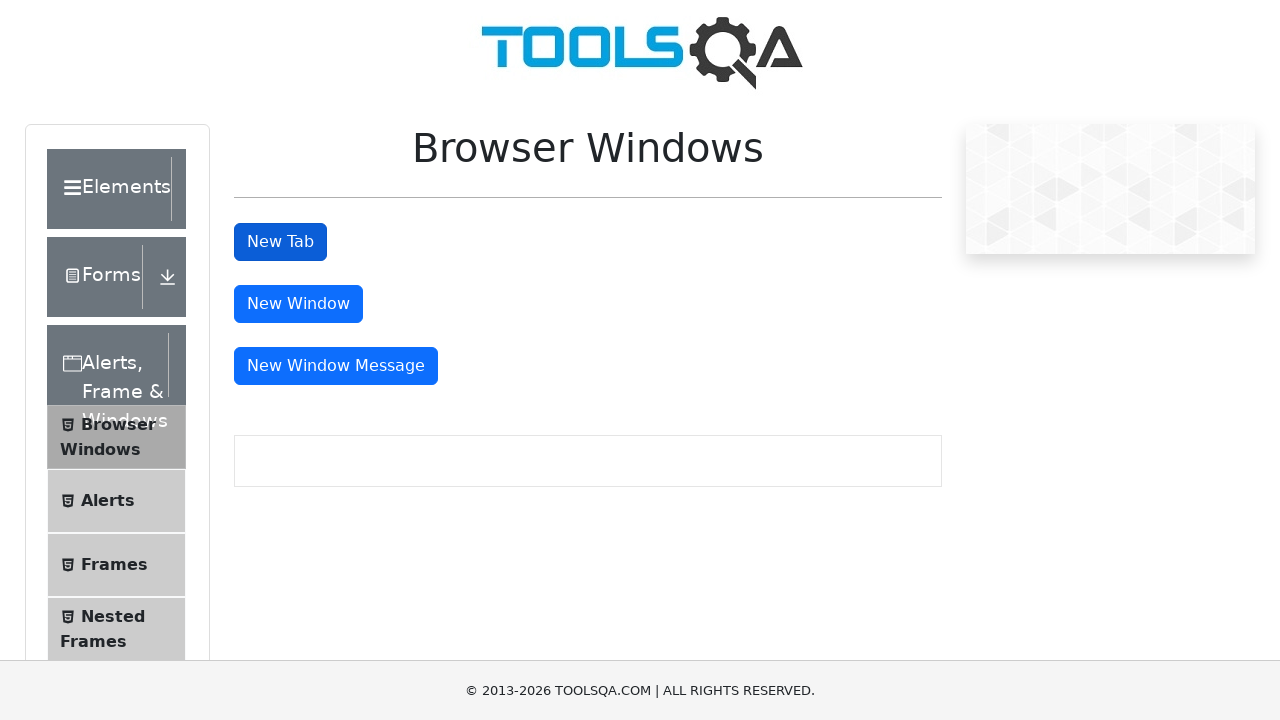

Clicked 'New Window' button at (298, 304) on #windowButton
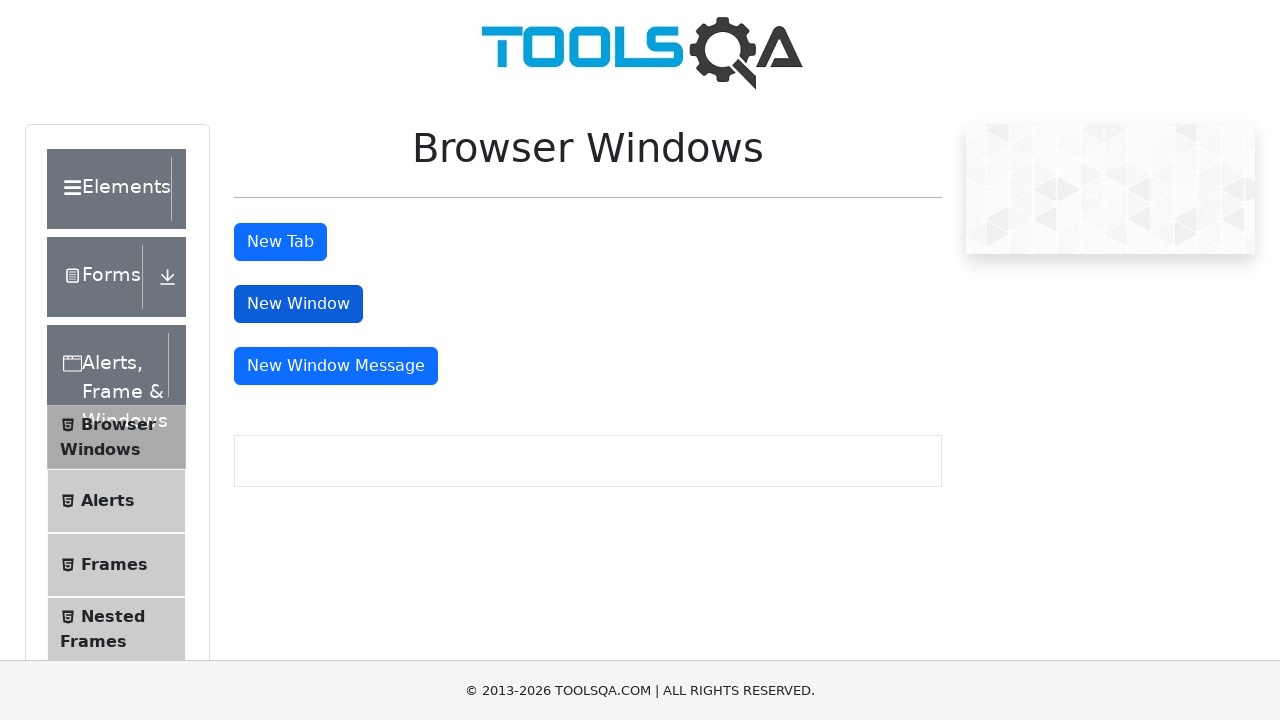

New window loaded and ready
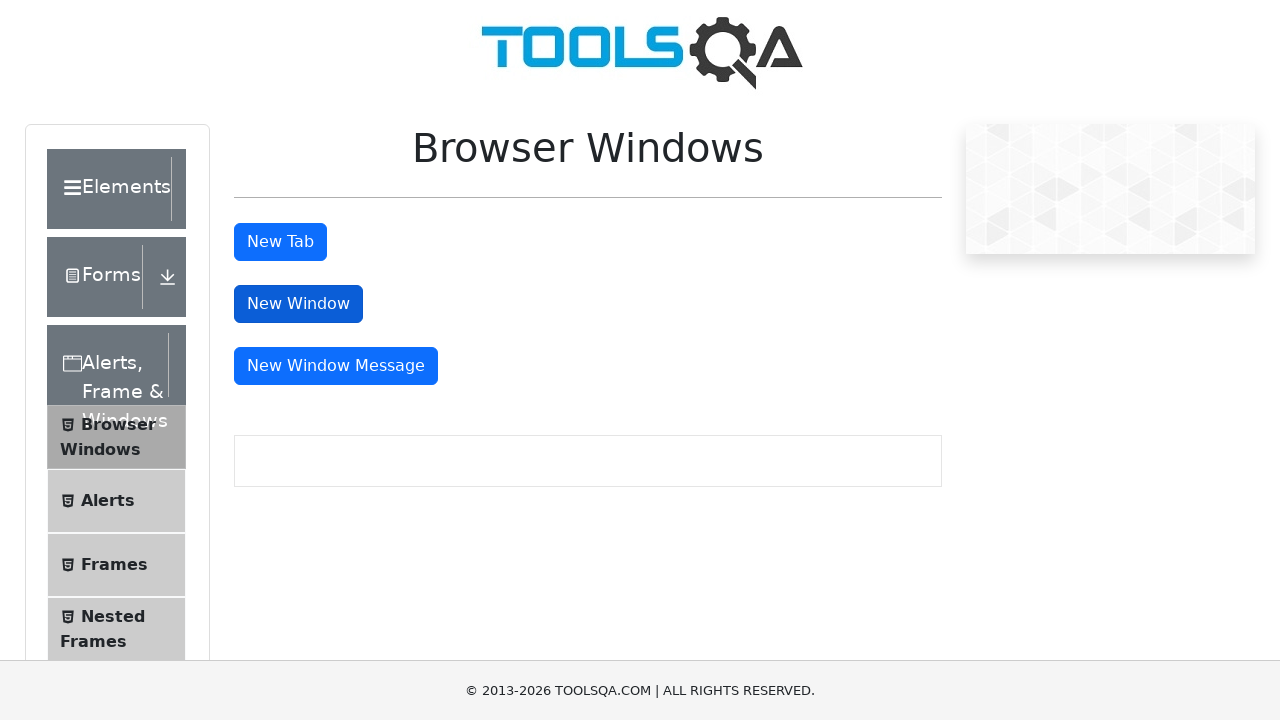

Verified new window URL is 'https://demoqa.com/sample'
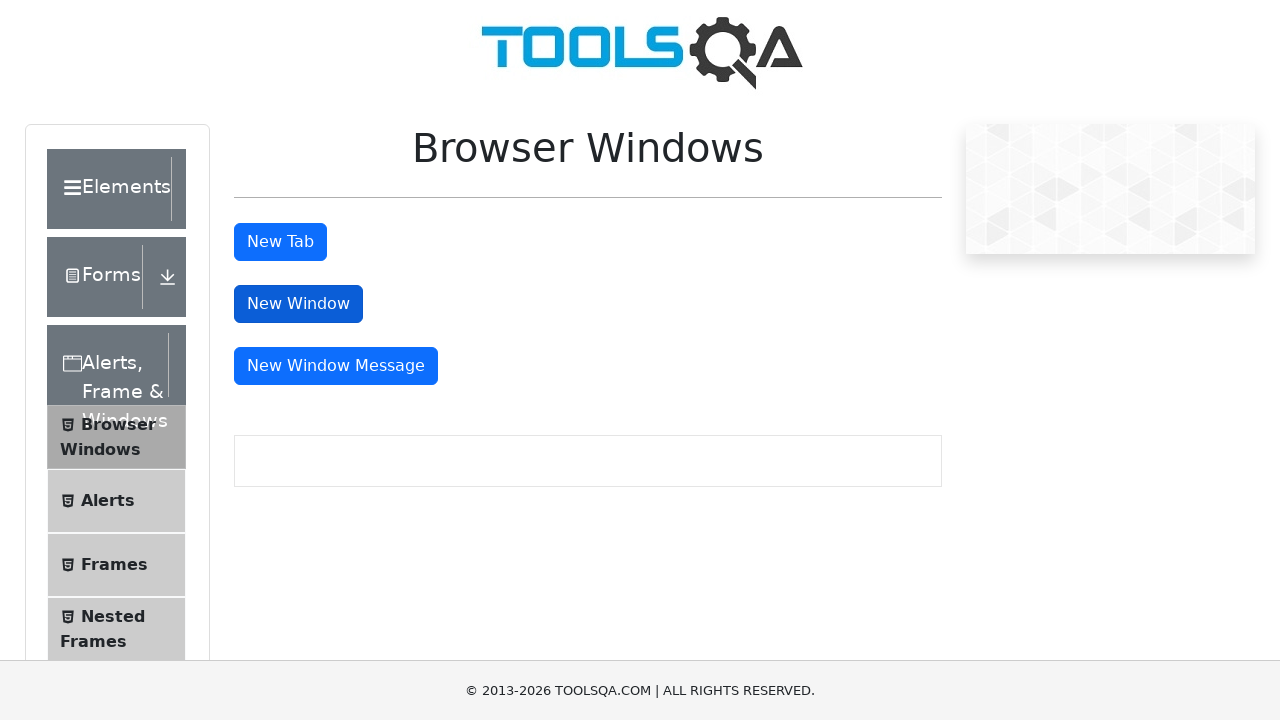

Closed the new window
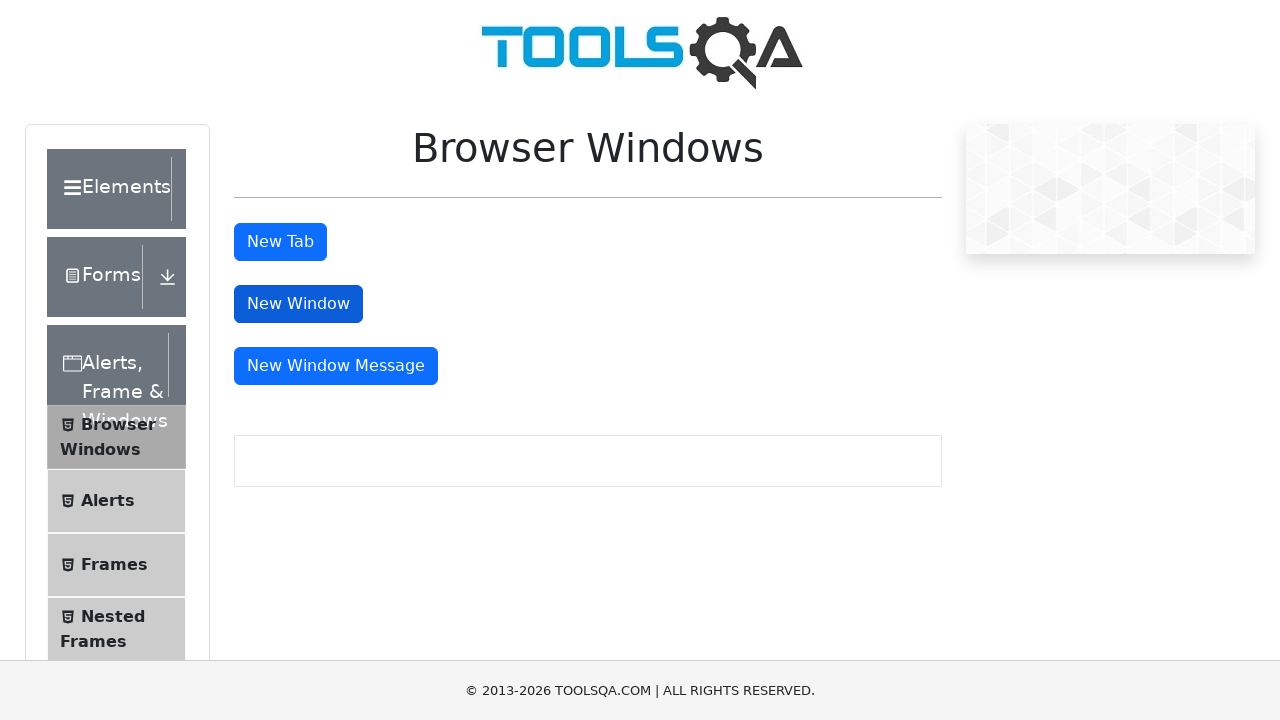

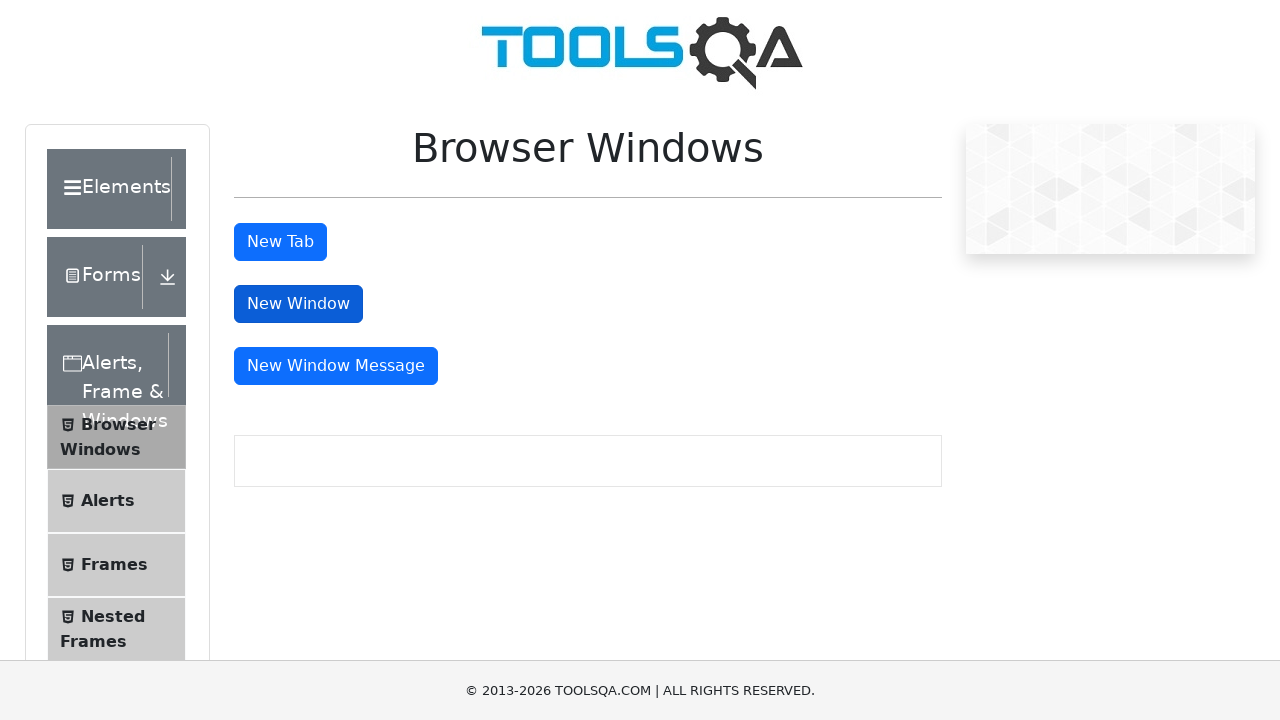